Tests dynamic controls on a page by clicking Remove button, verifying "It's gone!" message appears, then clicking Add button and verifying "It's back!" message appears

Starting URL: https://the-internet.herokuapp.com/dynamic_controls

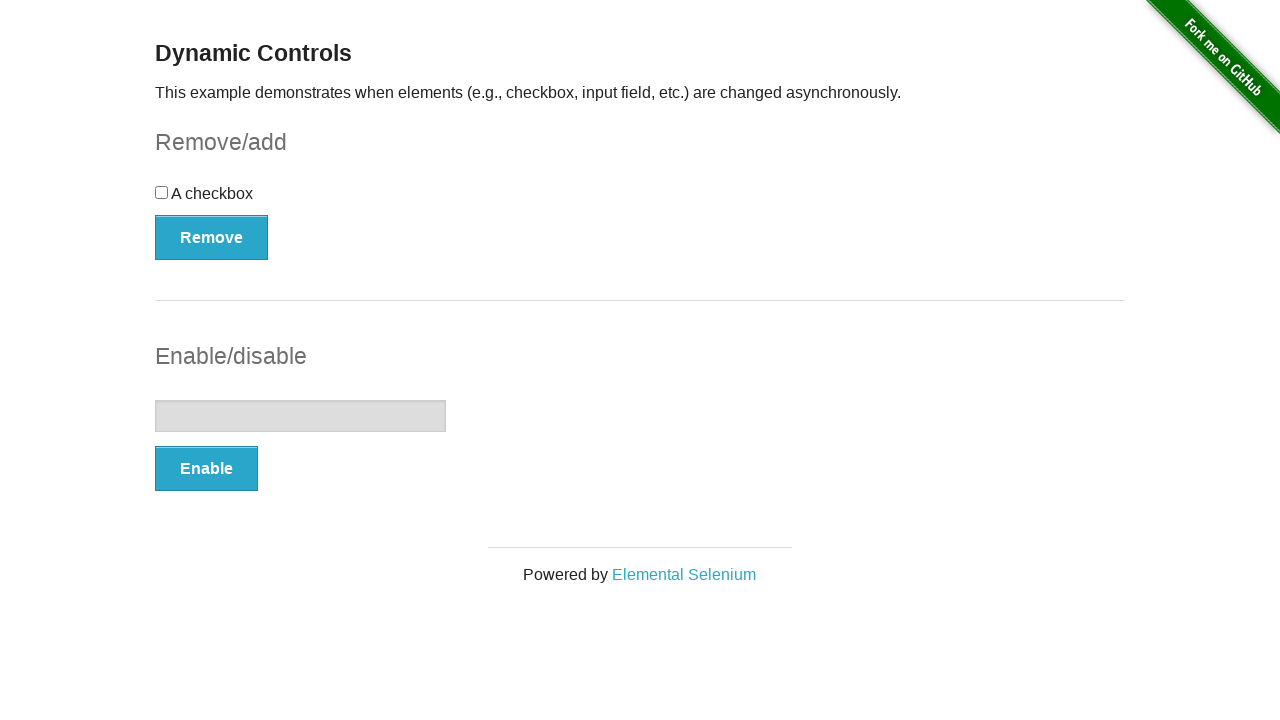

Clicked Remove button at (212, 237) on xpath=//button[text()='Remove']
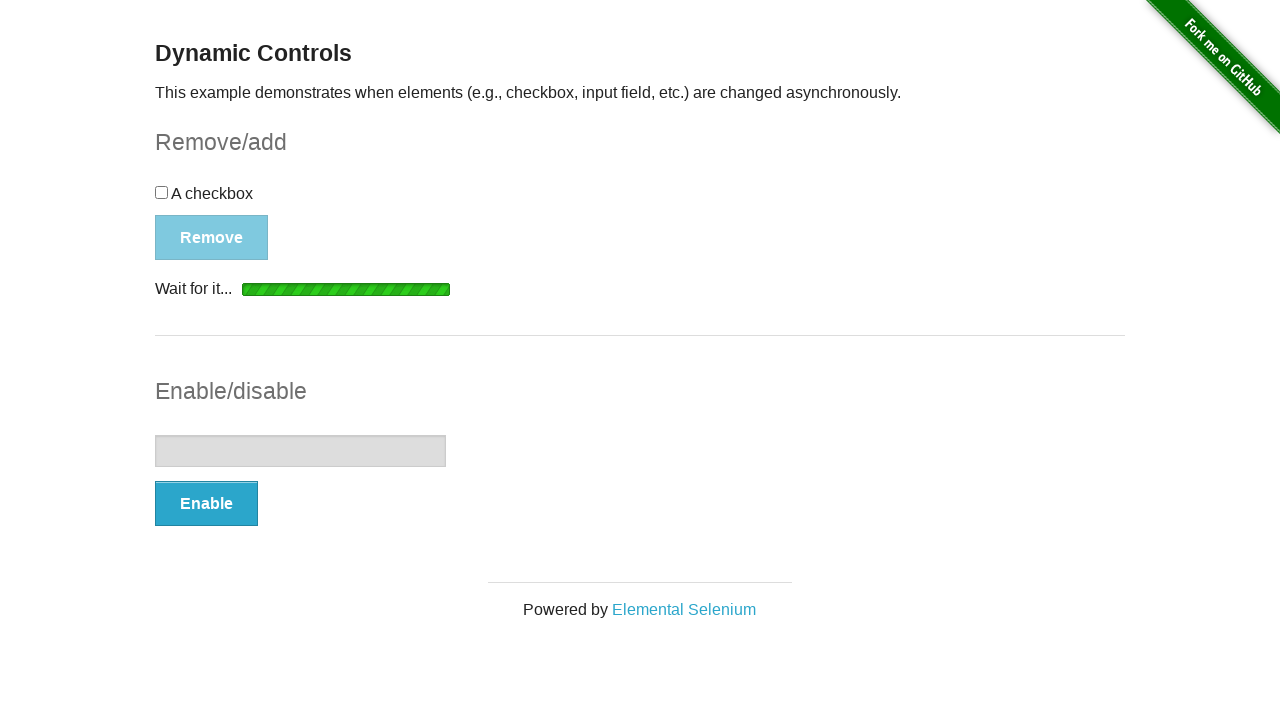

Waited for message element to load
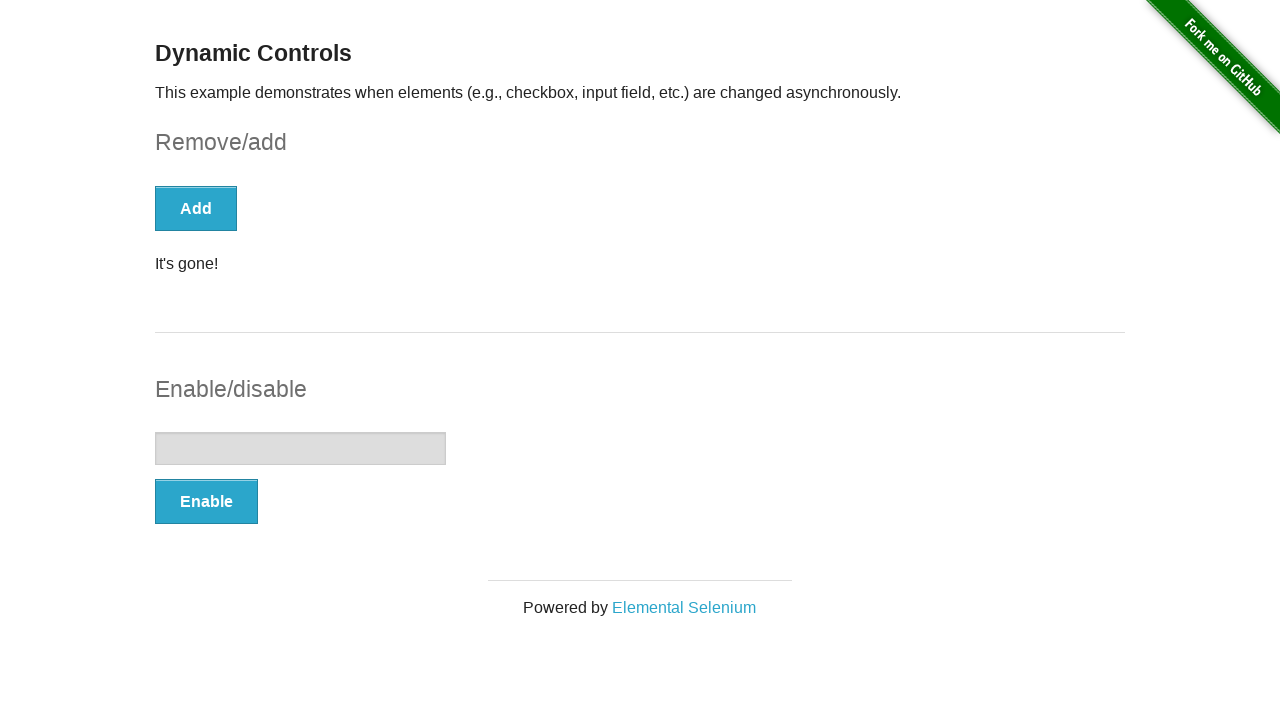

Verified 'It's gone!' message is visible
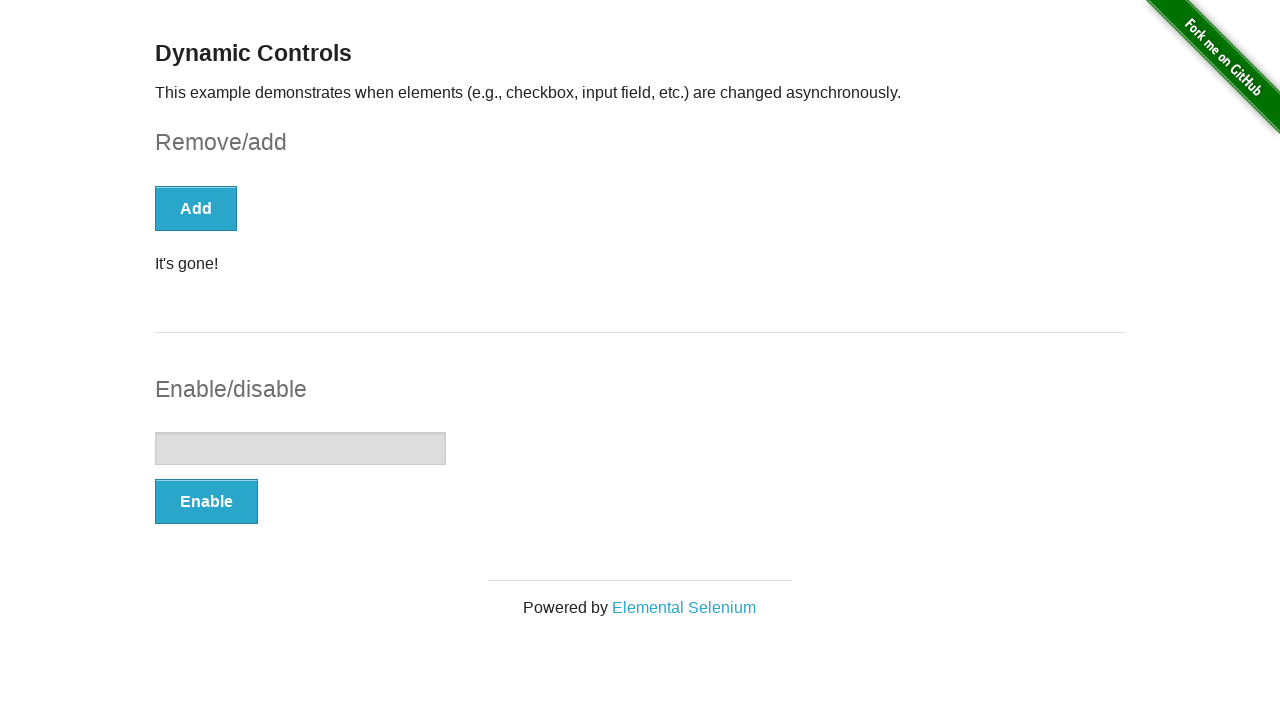

Clicked Add button at (196, 208) on xpath=//*[text()='Add']
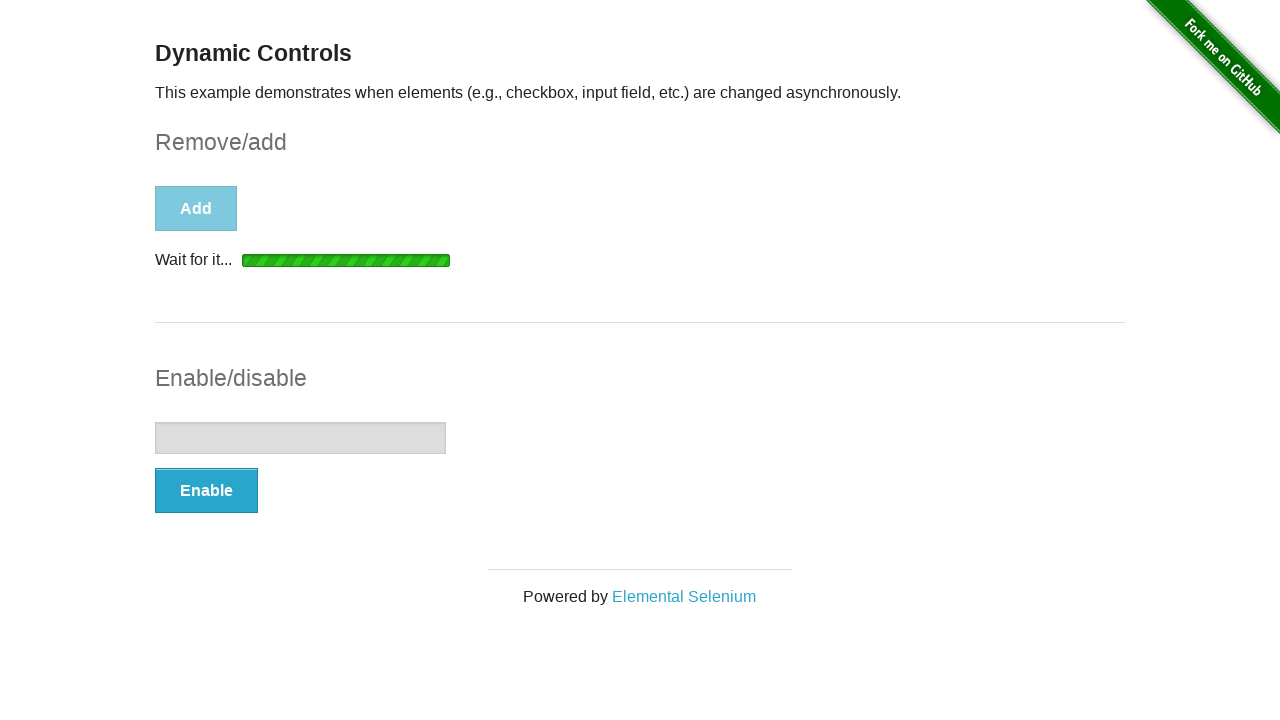

Waited for 'It's back!' message to appear
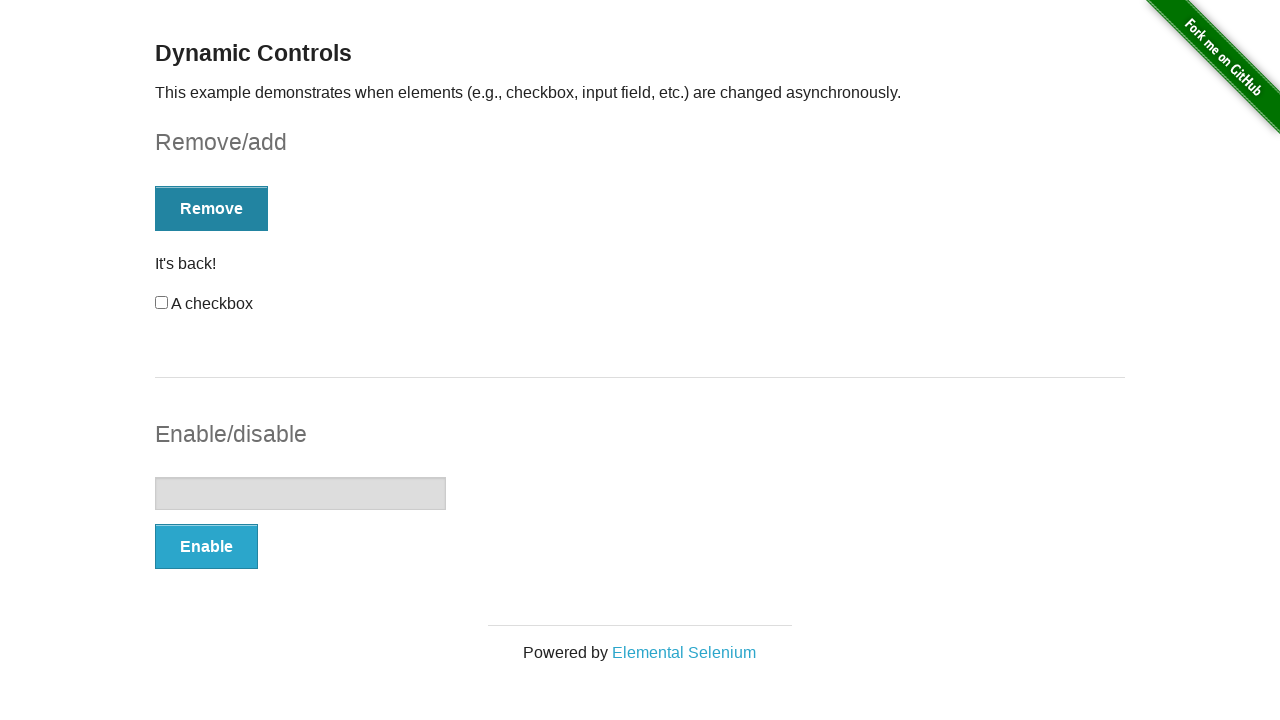

Verified 'It's back!' message is visible
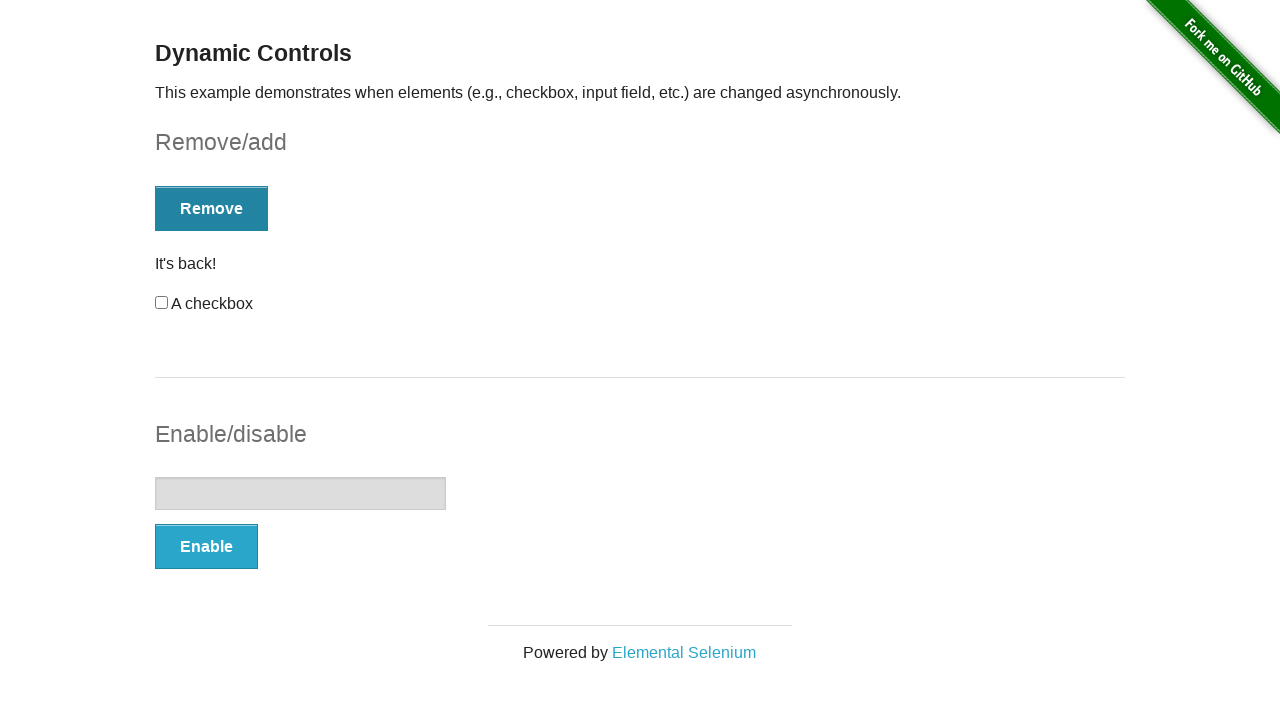

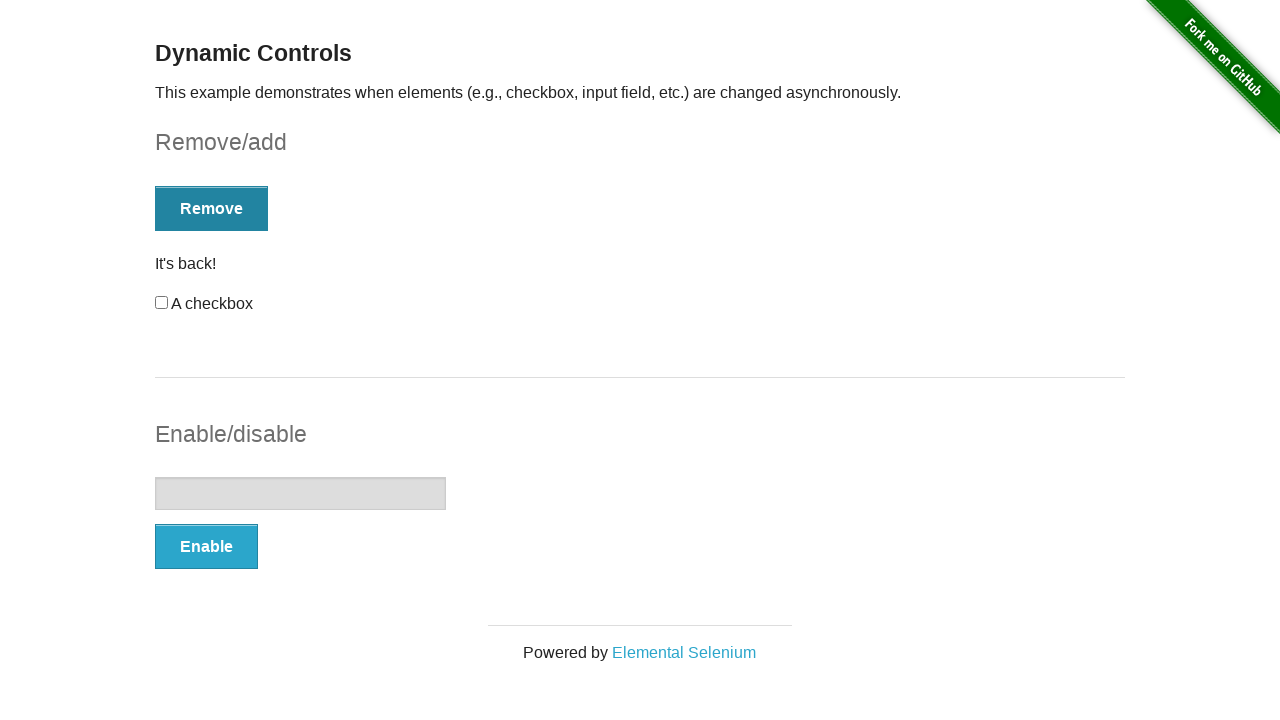